Navigates to the Selenium website and clicks on the WebDriver documentation link to verify navigation works

Starting URL: https://www.selenium.dev/

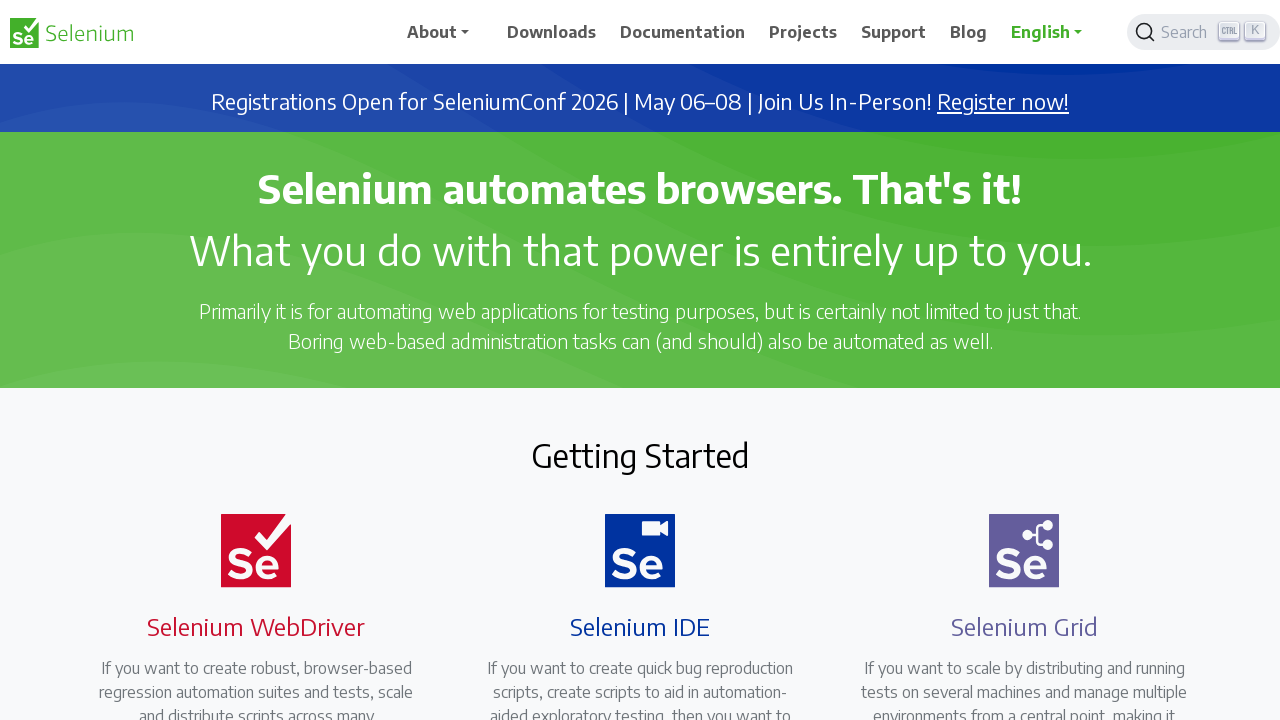

Clicked on the WebDriver documentation link at (244, 360) on a[href="/documentation/webdriver/"]
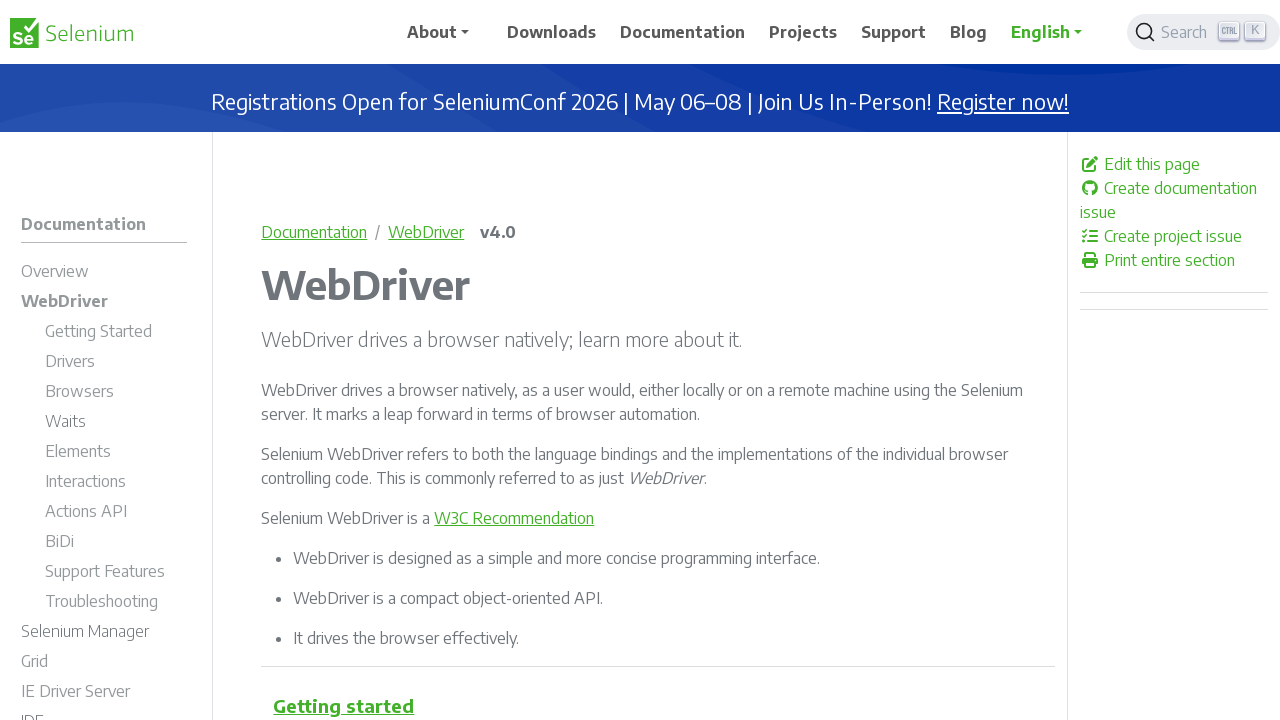

WebDriver documentation page loaded (domcontentloaded)
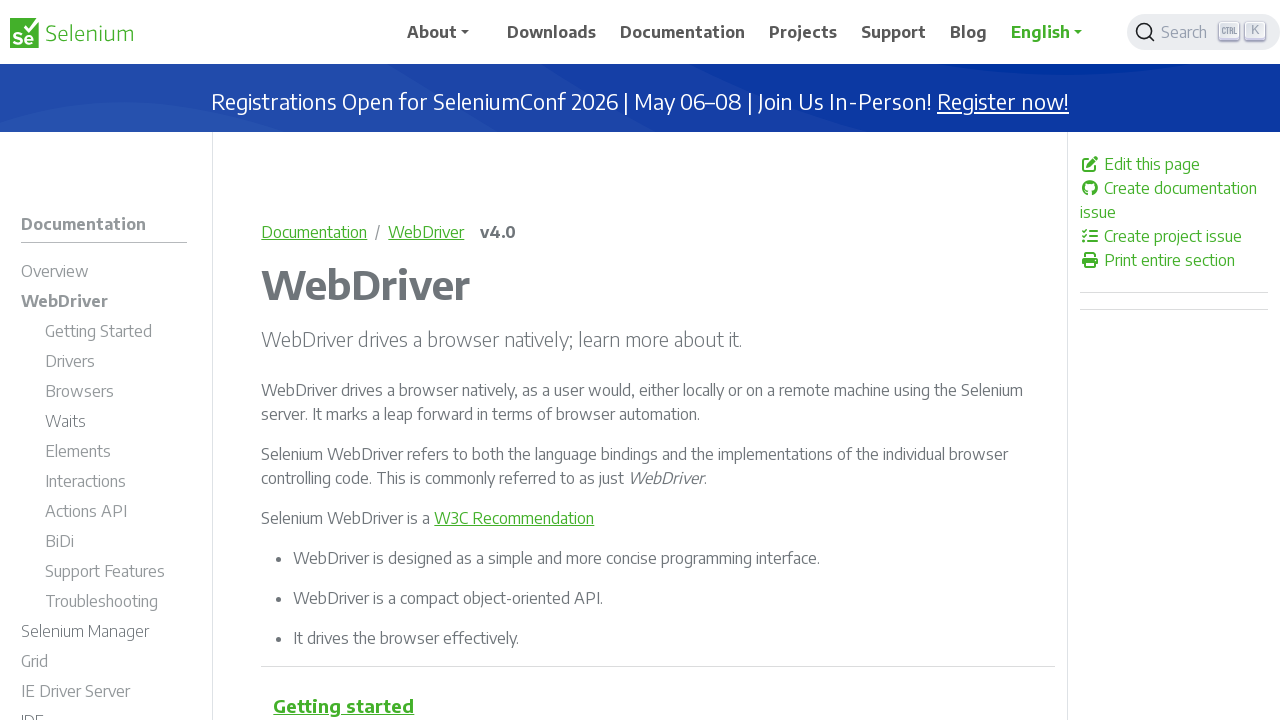

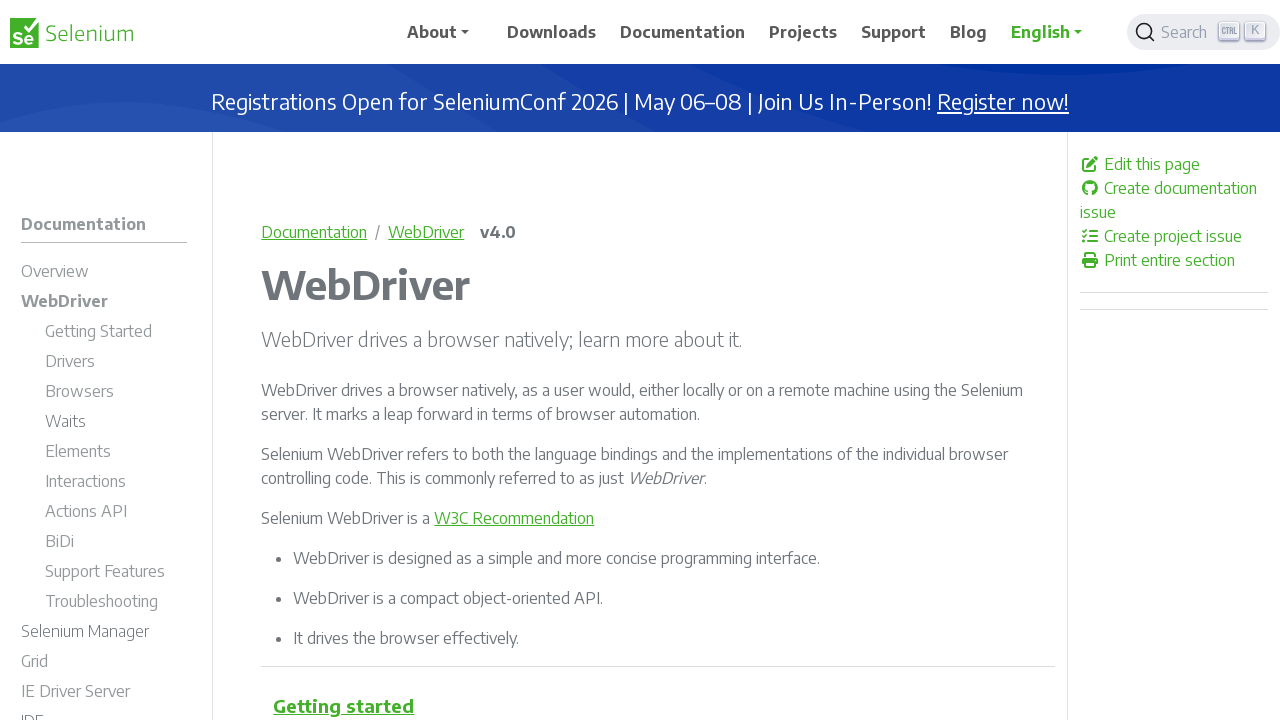